Tests drag-and-drop functionality on the jQuery UI demo page by switching to an iframe and dragging an element onto a drop target

Starting URL: https://jqueryui.com/droppable/

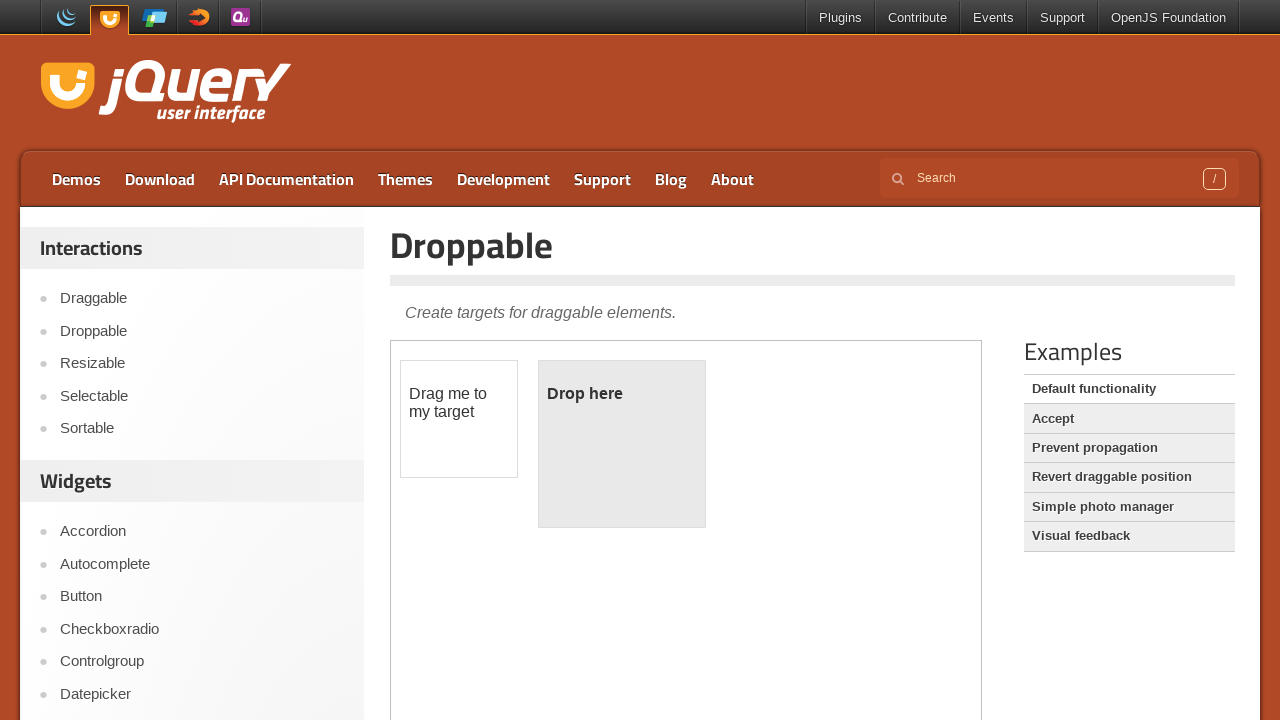

Located iframe containing jQuery UI droppable demo
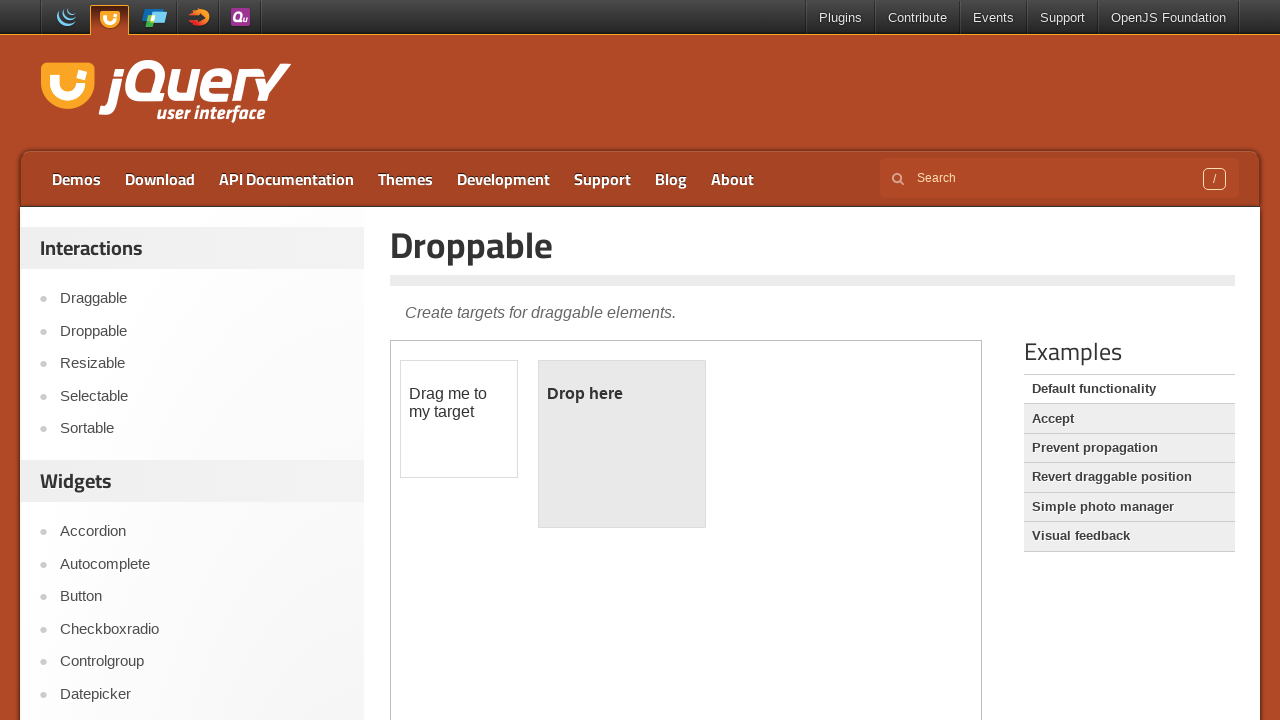

Located draggable element within iframe
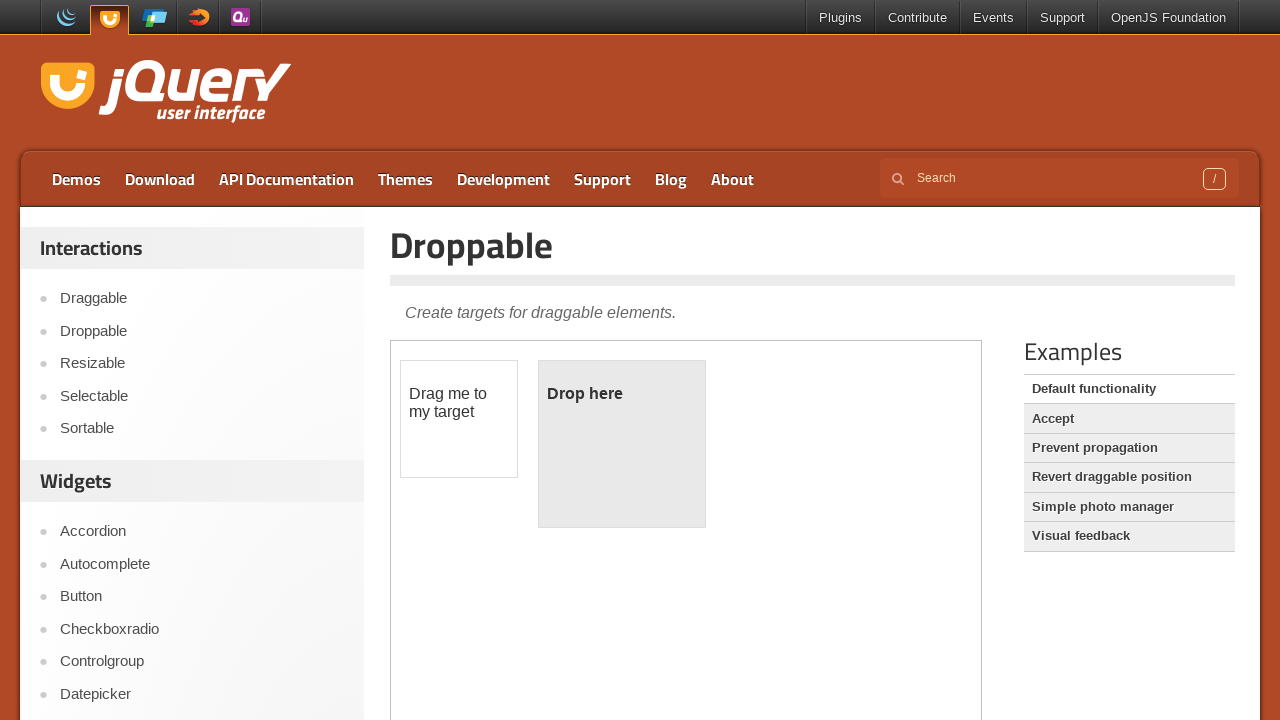

Located droppable target element within iframe
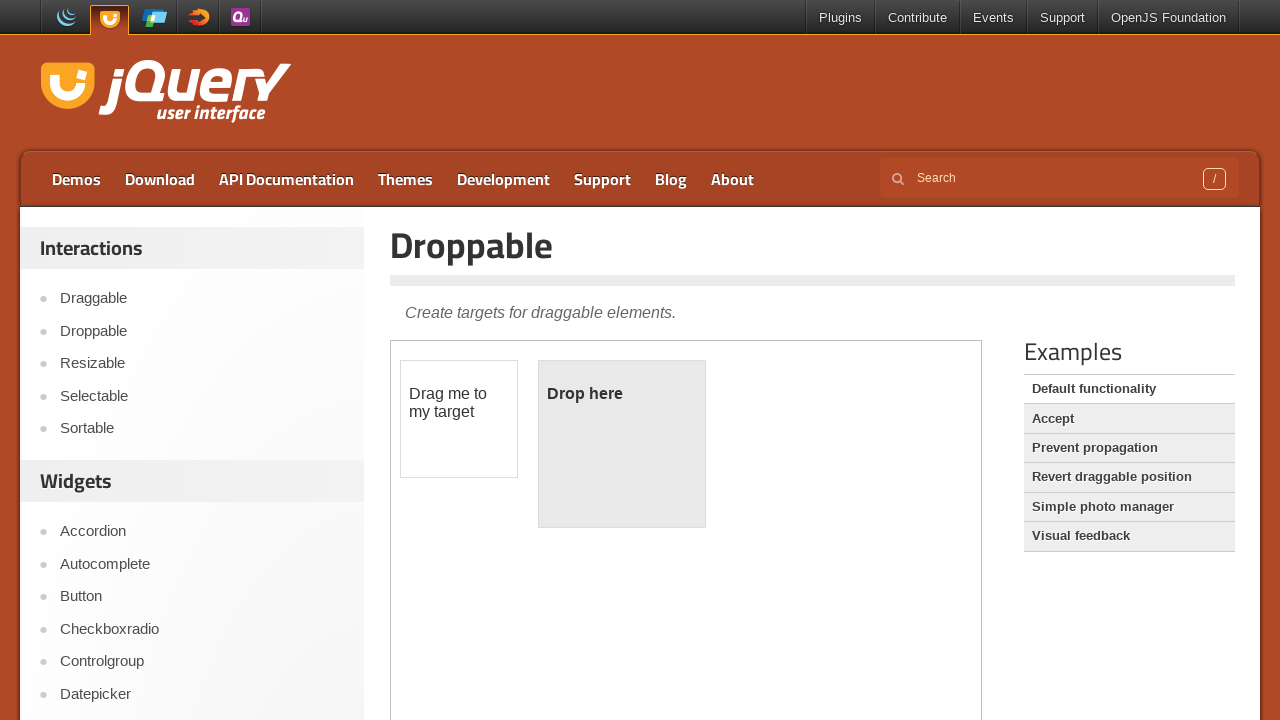

Dragged draggable element onto droppable target at (622, 444)
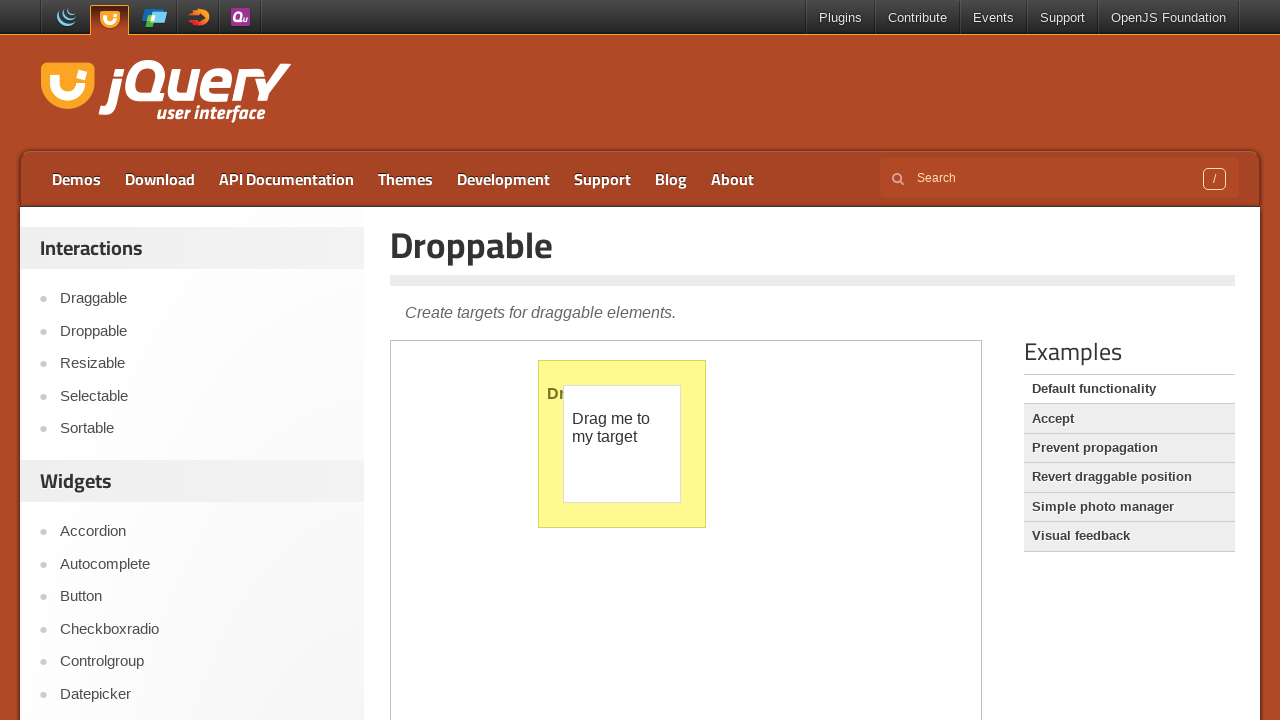

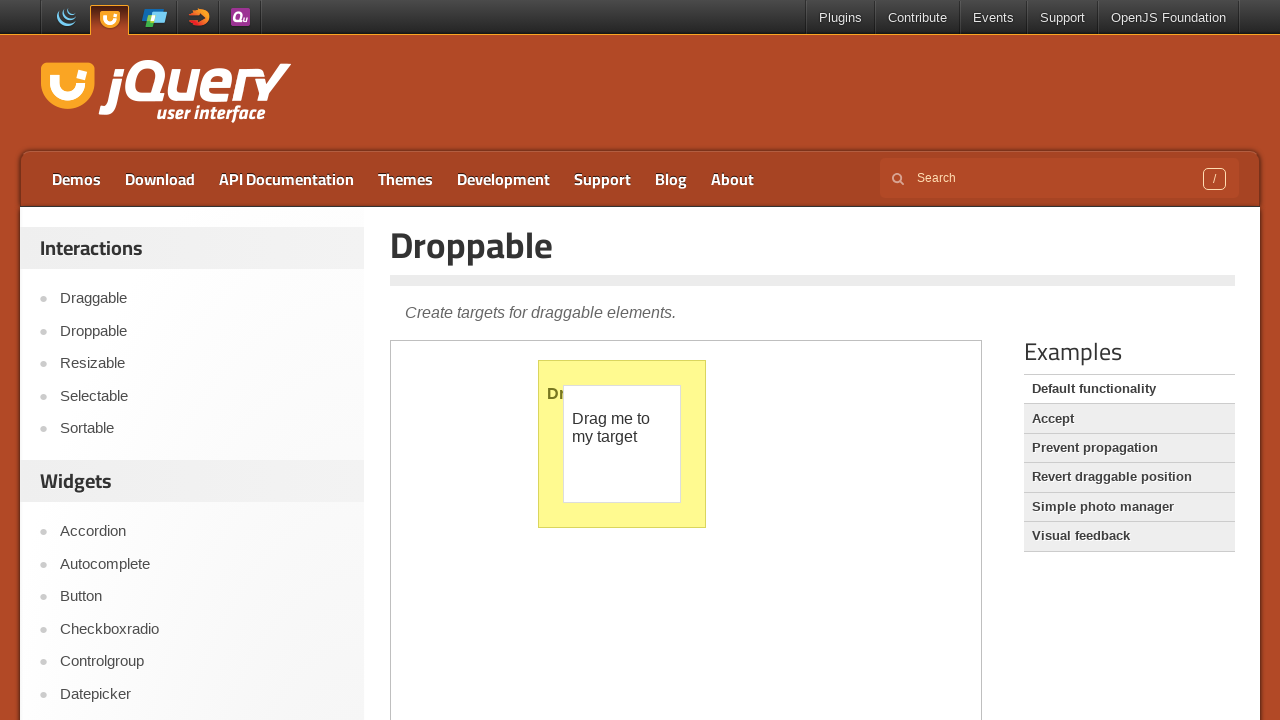